Tests a practice form on Rahul Shetty Academy by filling out various form fields including name, email, password, checkbox, dropdown, radio button, and date, then submitting the form and verifying success message appears.

Starting URL: https://rahulshettyacademy.com/angularpractice/

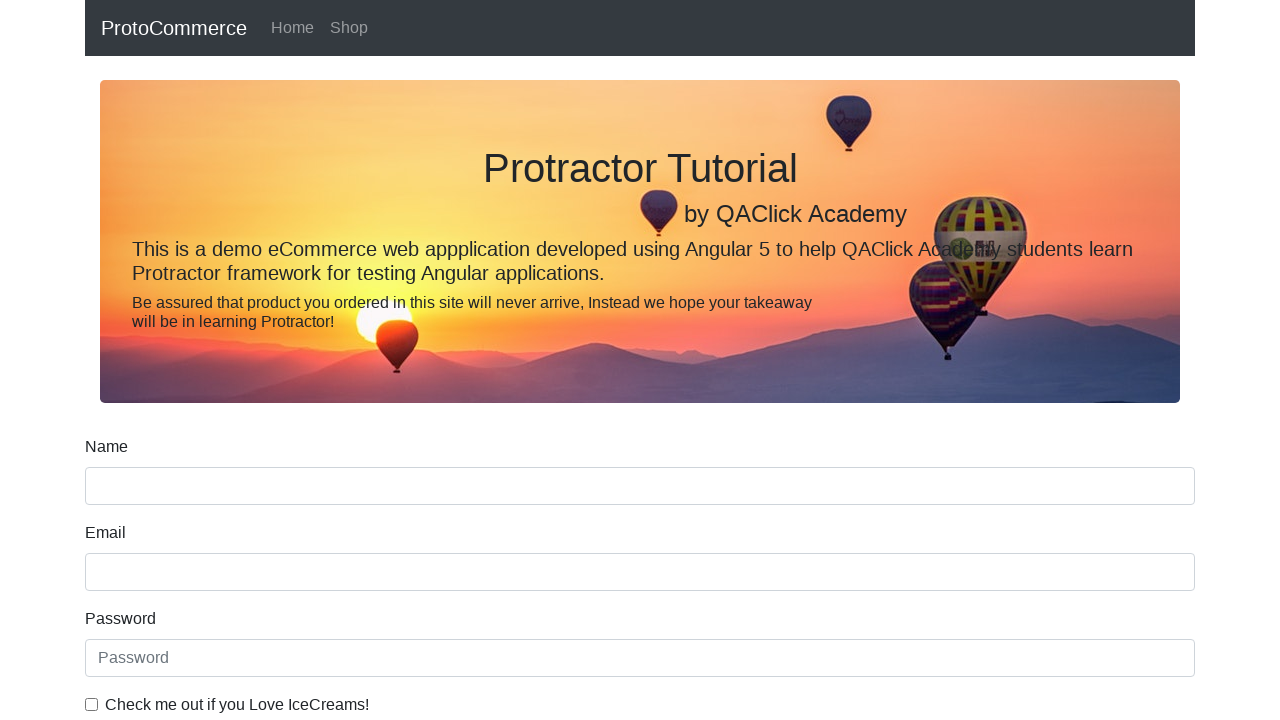

Filled name field with 'Shadi Aldaajah' on input[name='name']
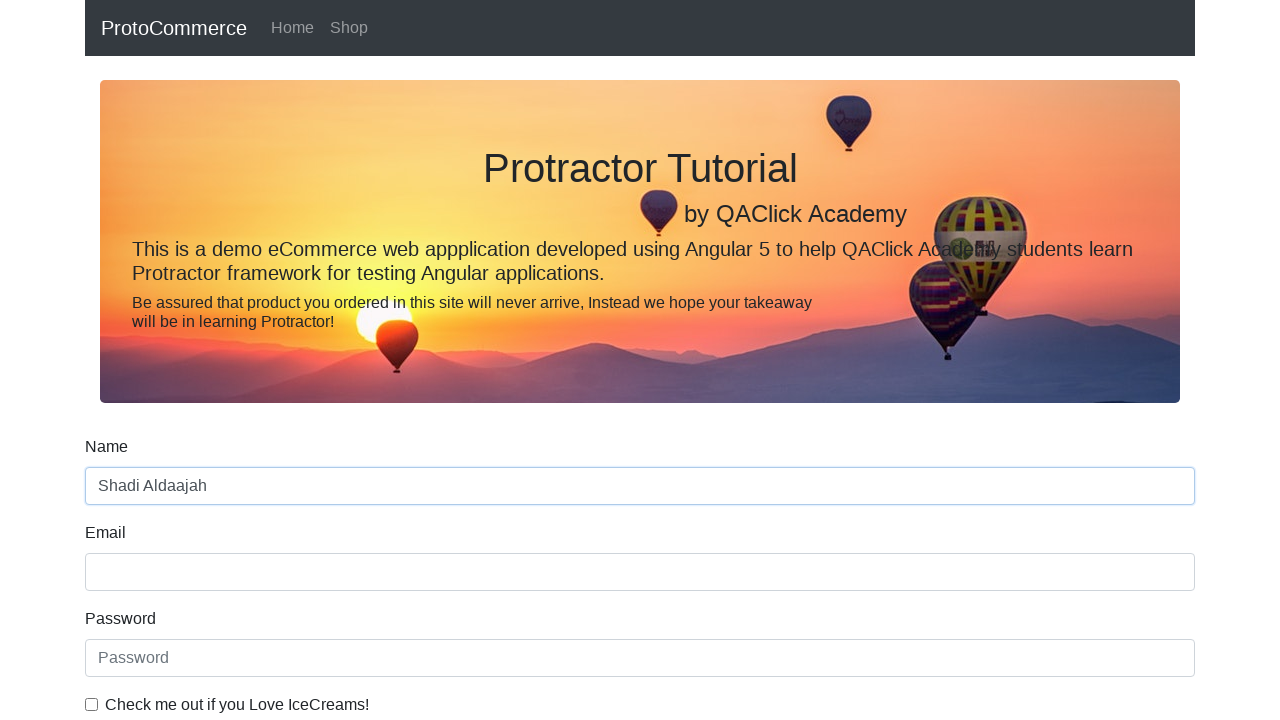

Filled email field with 'shadi@gmail.com' on input[name='email']
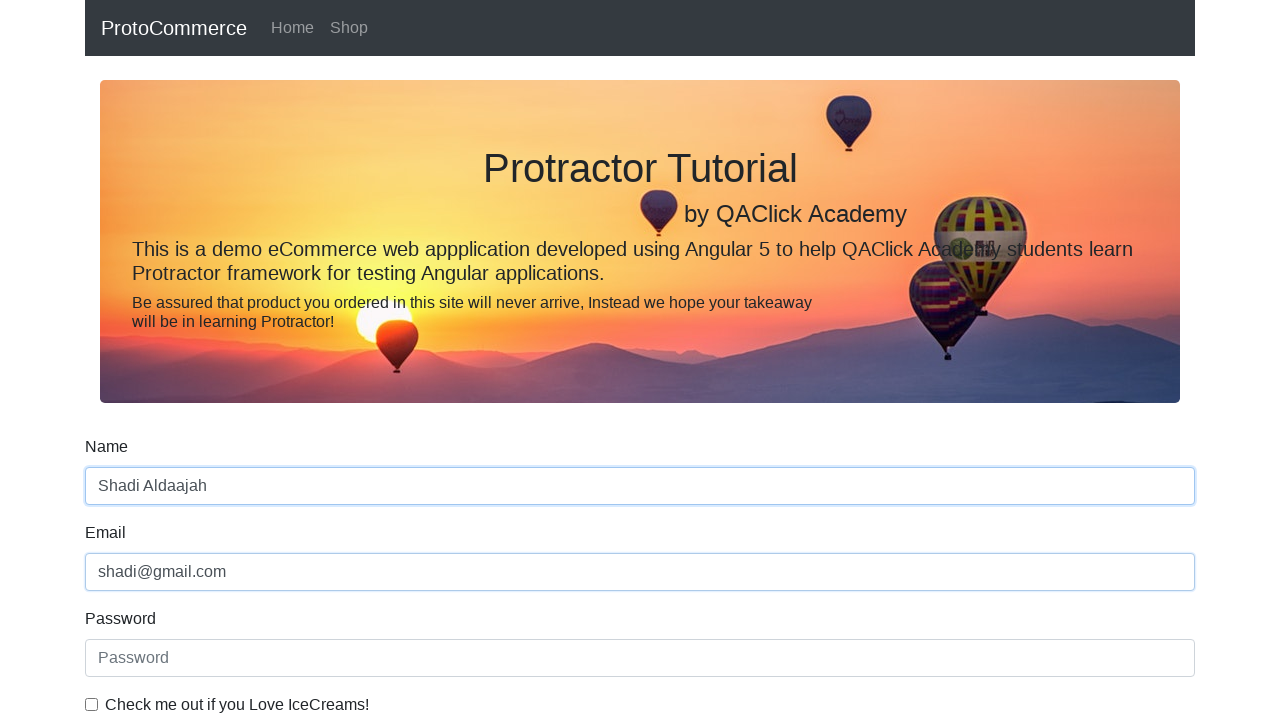

Filled password field with '123456' on #exampleInputPassword1
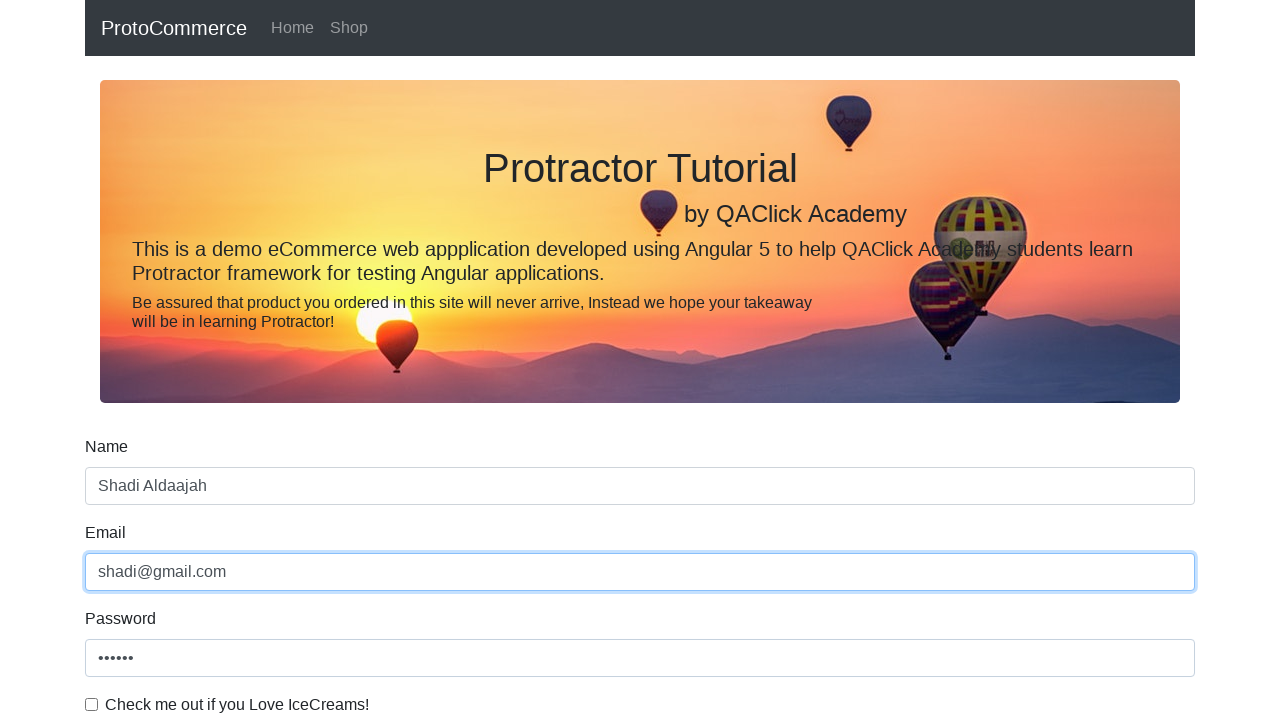

Checked the checkbox at (92, 704) on #exampleCheck1
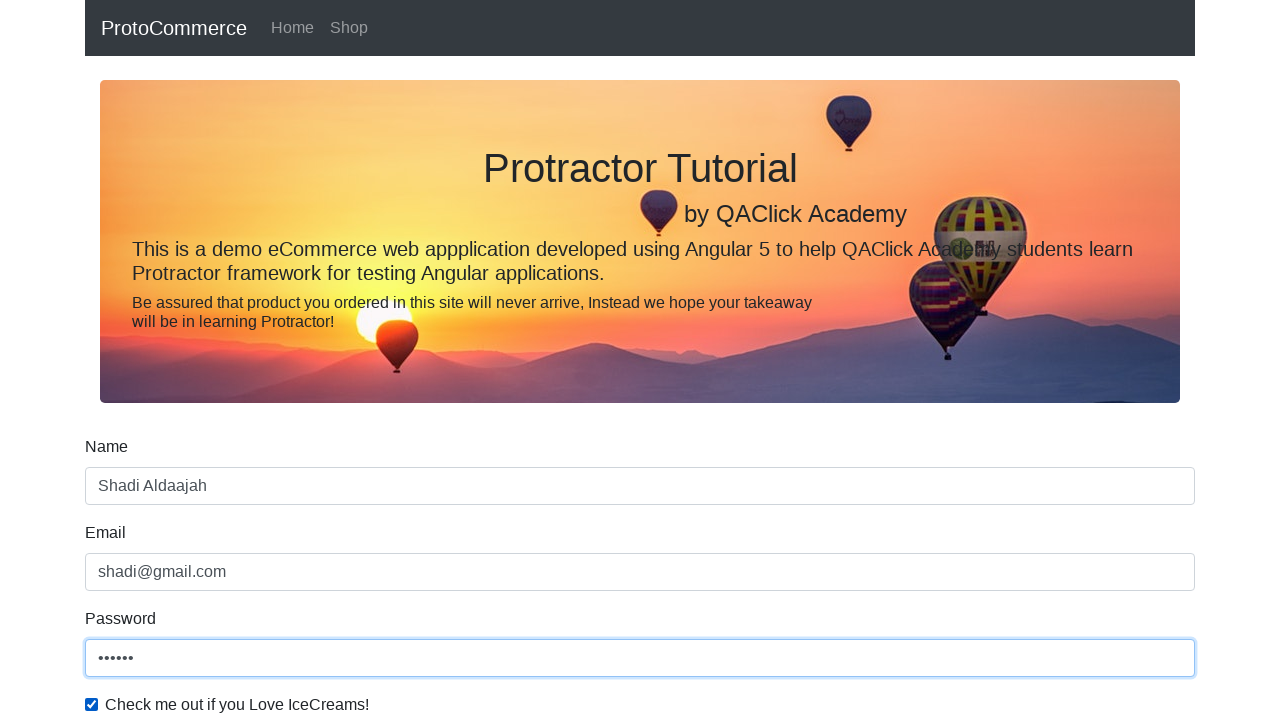

Selected 'Female' from the dropdown menu on #exampleFormControlSelect1
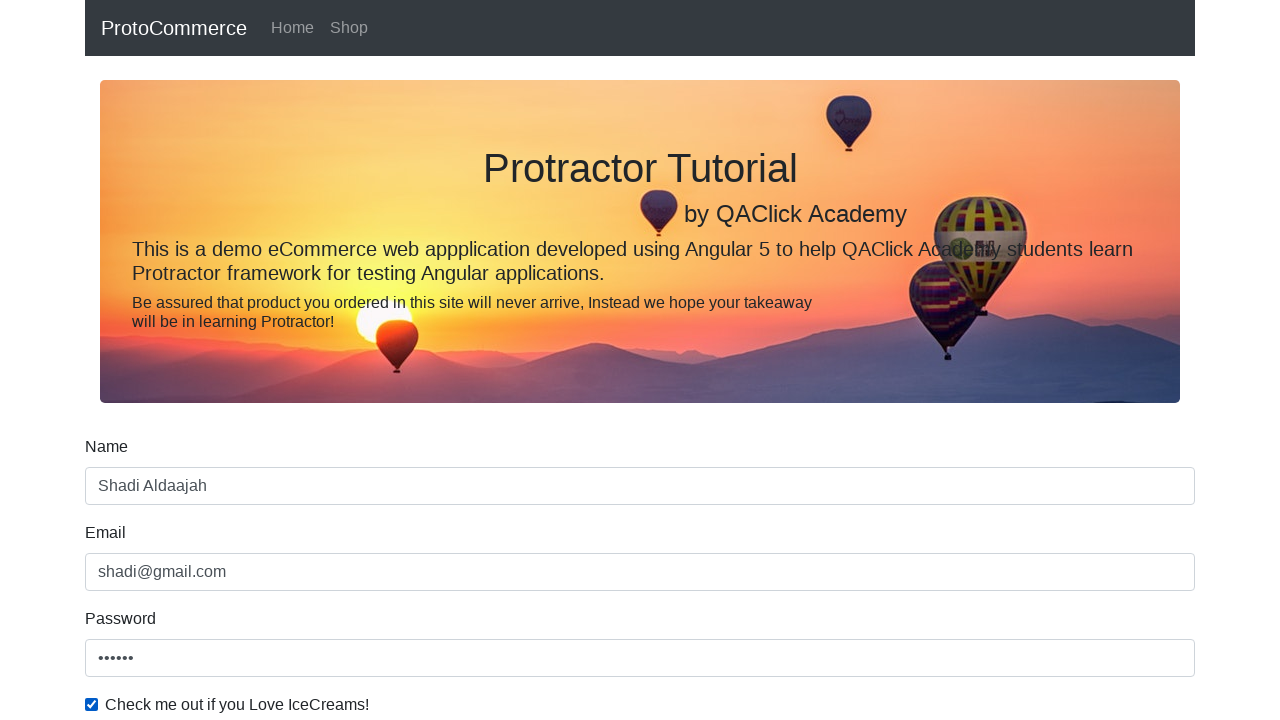

Clicked the Student radio button at (238, 360) on #inlineRadio1
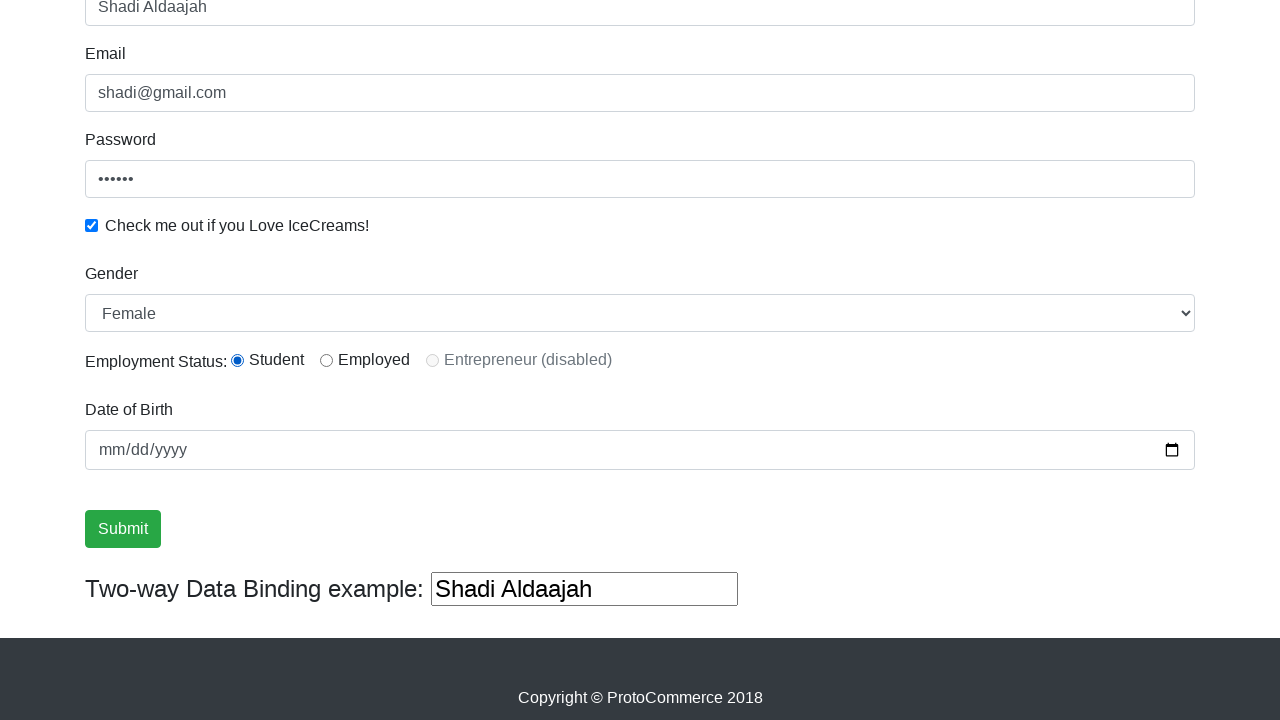

Filled date of birth field with '1986-07-13' on input[name='bday']
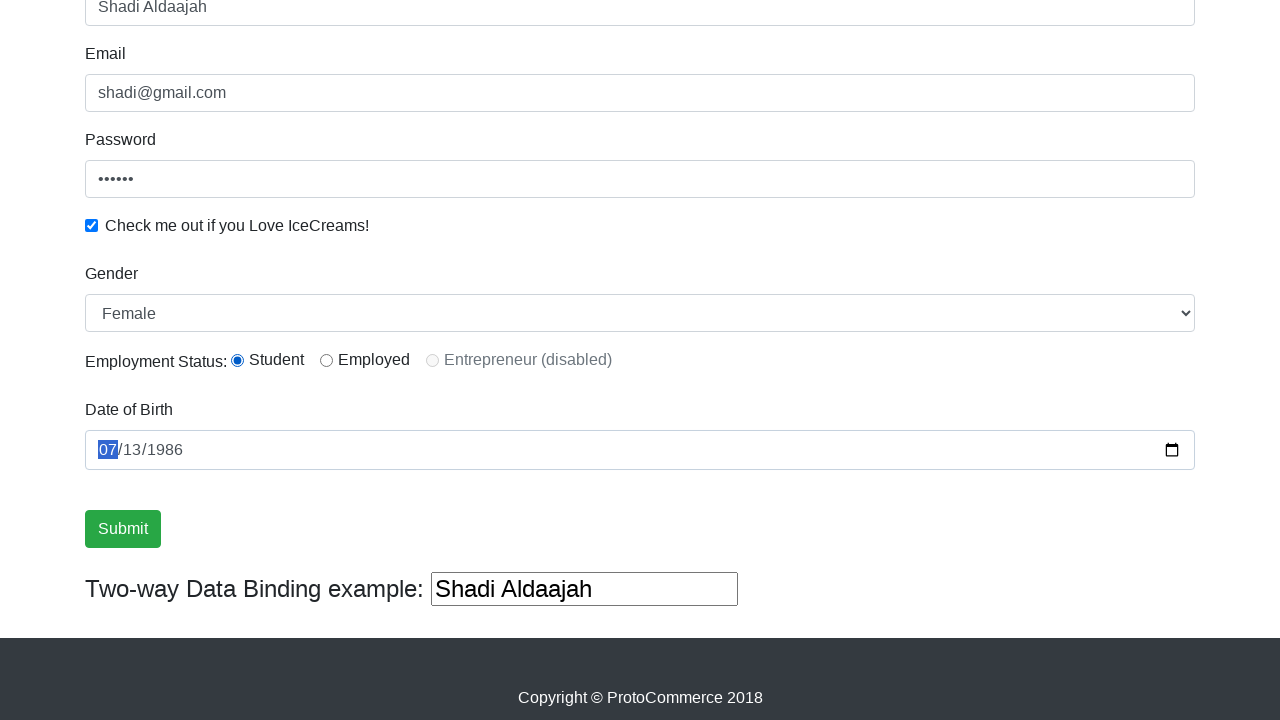

Clicked the submit button at (123, 529) on .btn-success
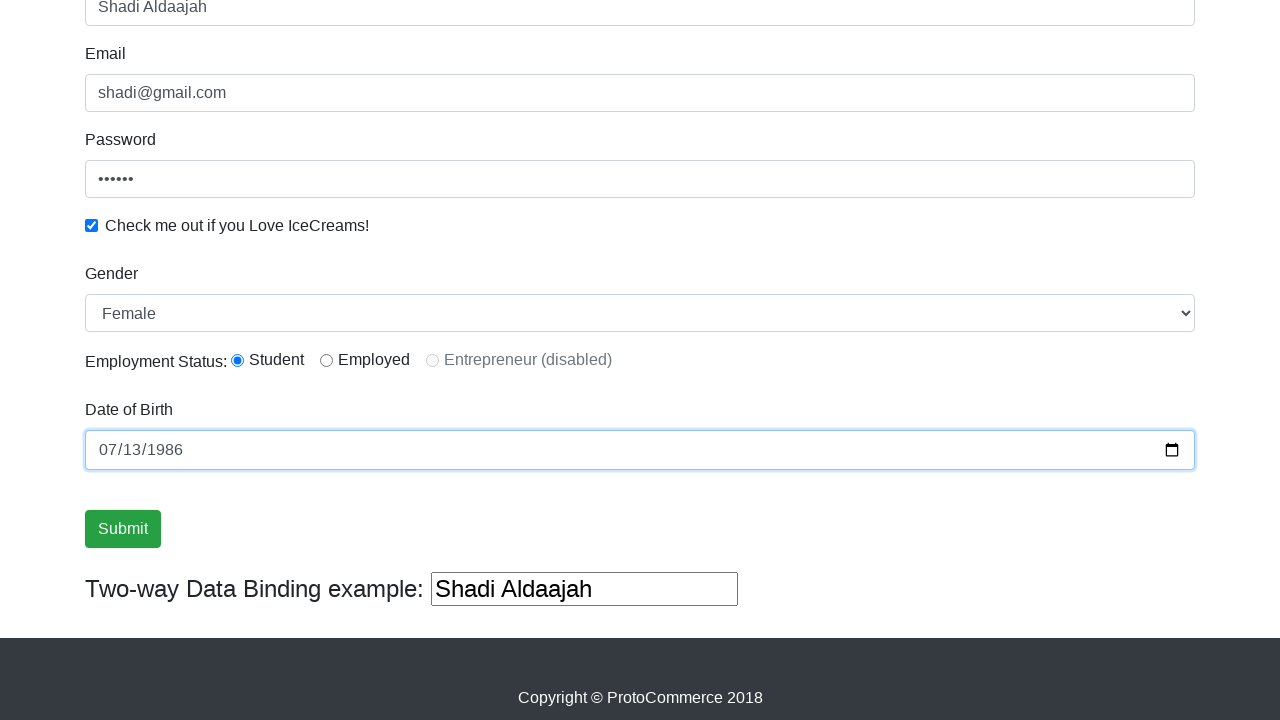

Verified success message appeared on the form
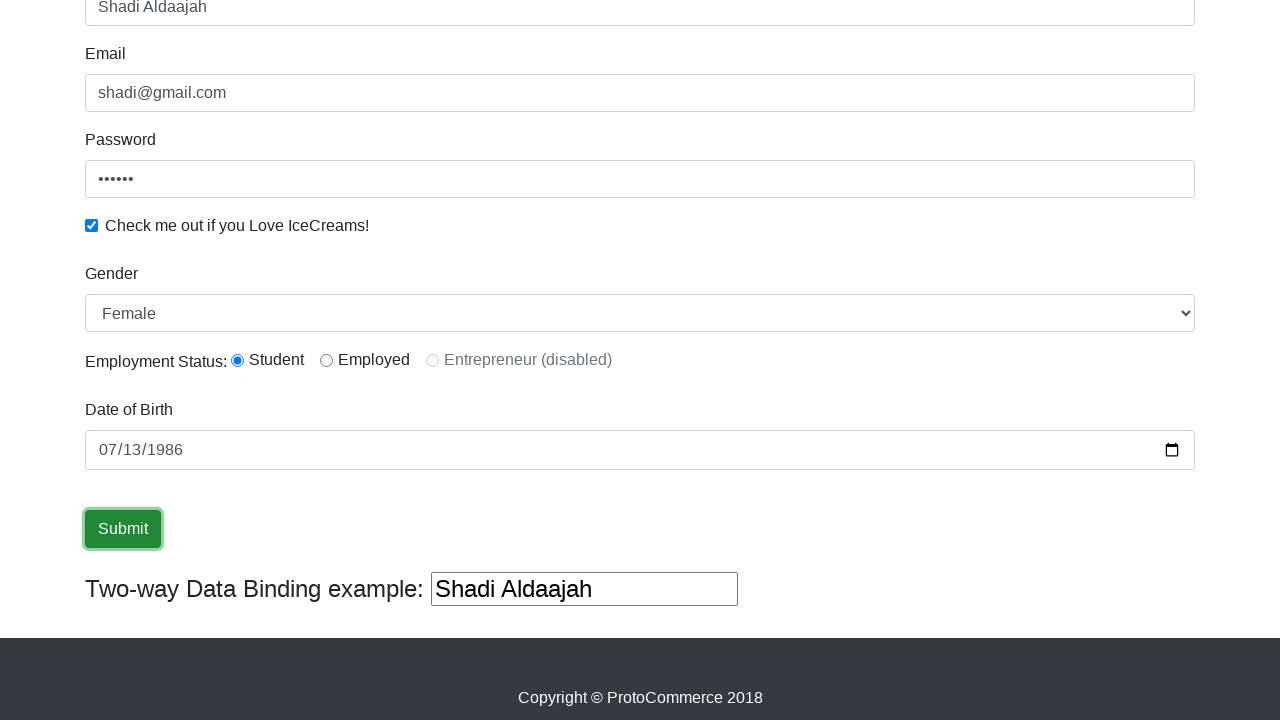

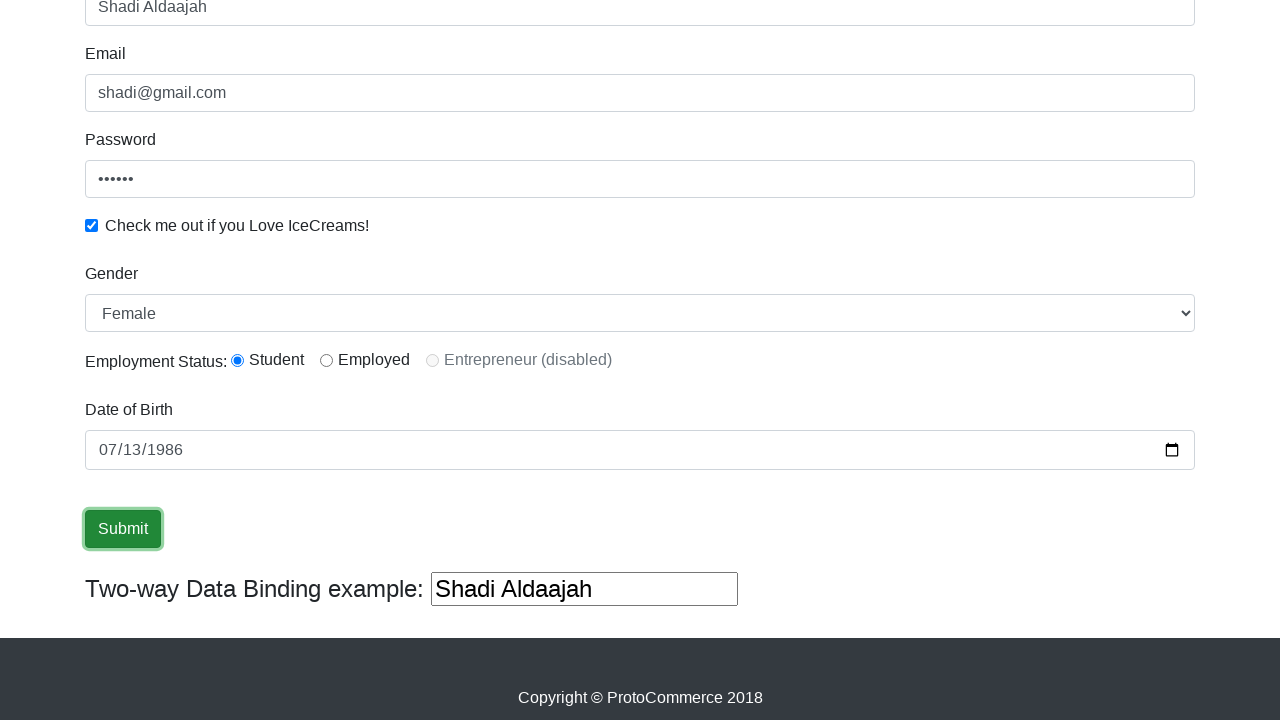